Tests calendar date picker functionality by selecting a specific date (April 29, 2024) through the calendar widget and verifying the selected values appear in the input fields

Starting URL: https://rahulshettyacademy.com/seleniumPractise/#/offers

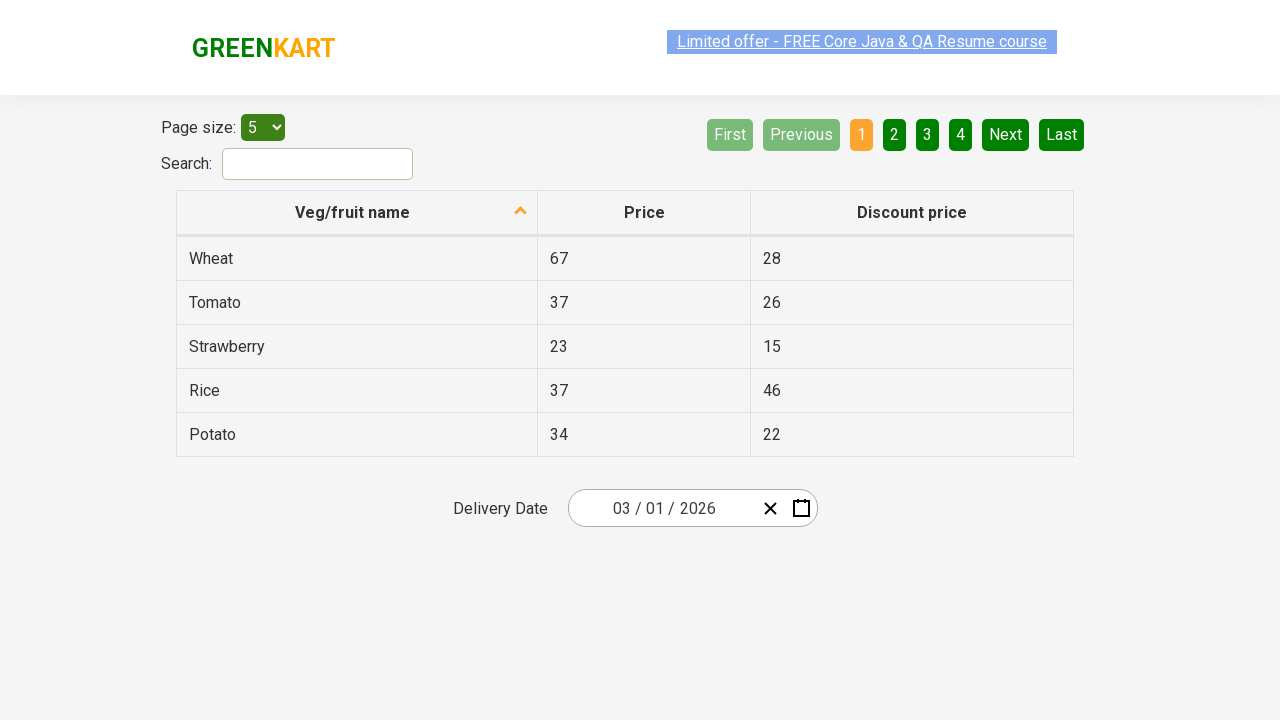

Clicked on date picker input group to open calendar widget at (662, 508) on .react-date-picker__inputGroup
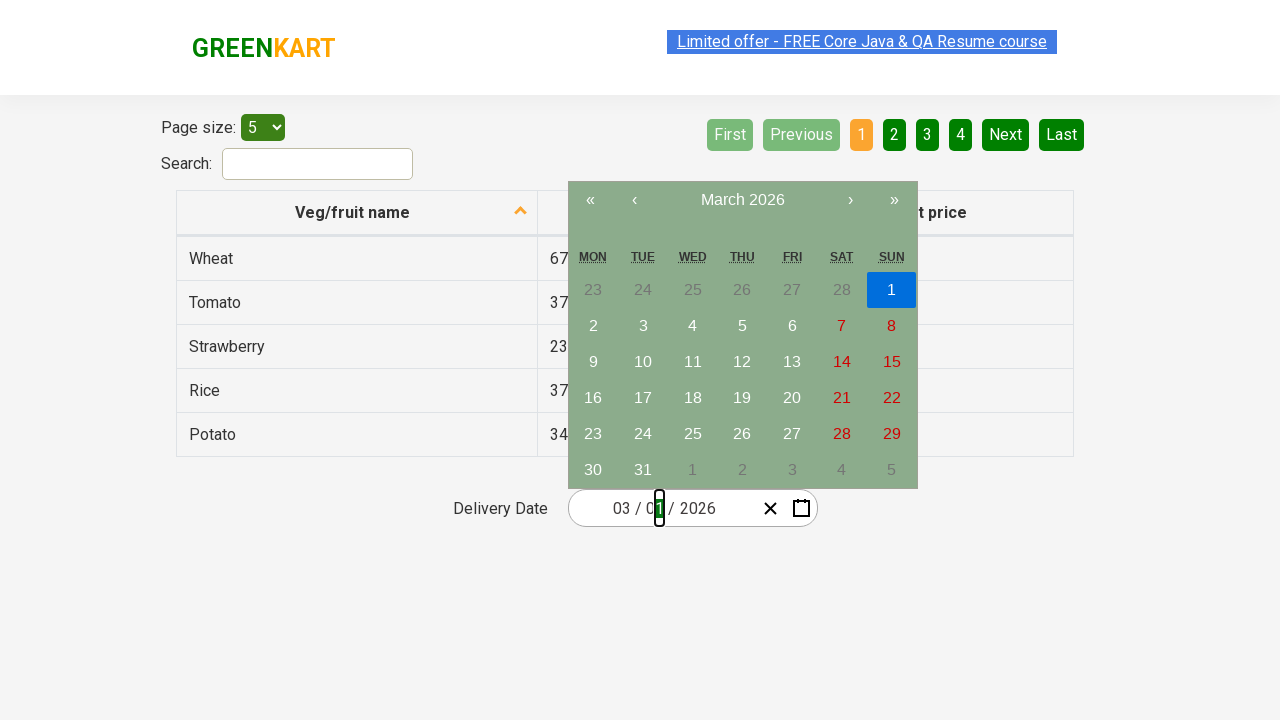

Clicked navigation label to switch to month view at (742, 200) on .react-calendar__navigation__label__labelText
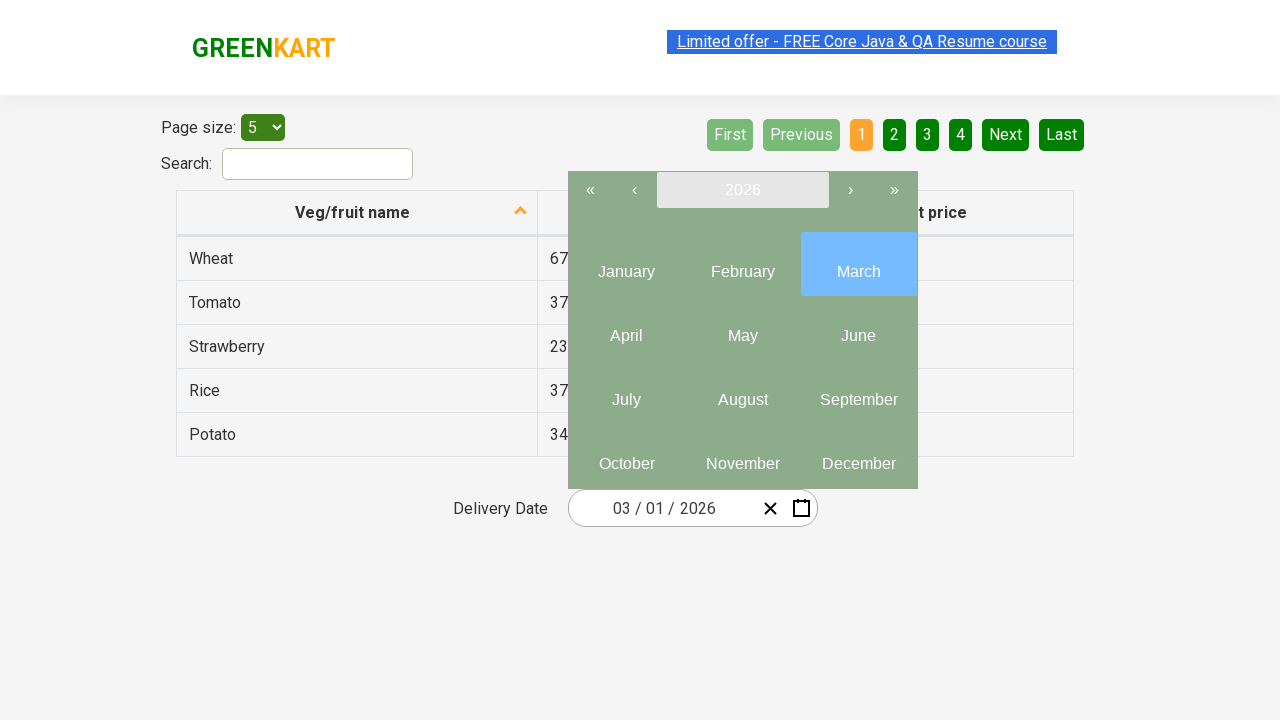

Clicked navigation label again to switch to year view at (742, 190) on .react-calendar__navigation__label__labelText
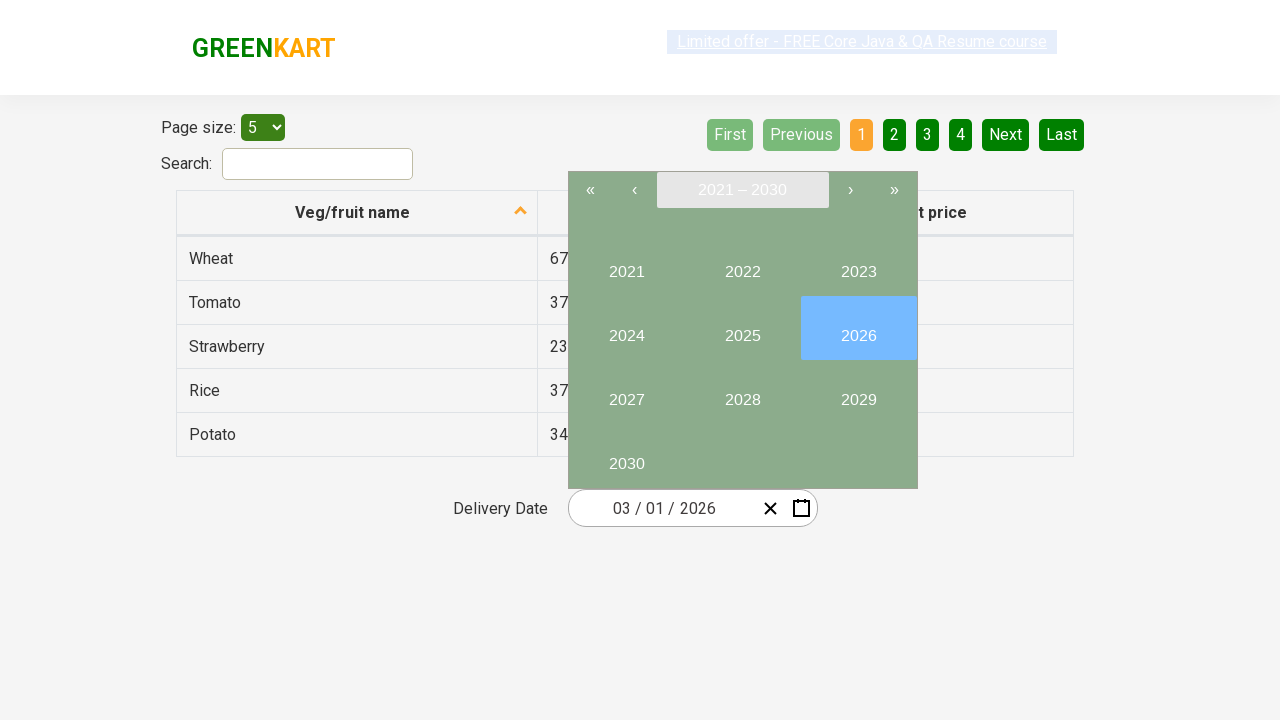

Selected year 2024 at (626, 328) on internal:text="2024"i
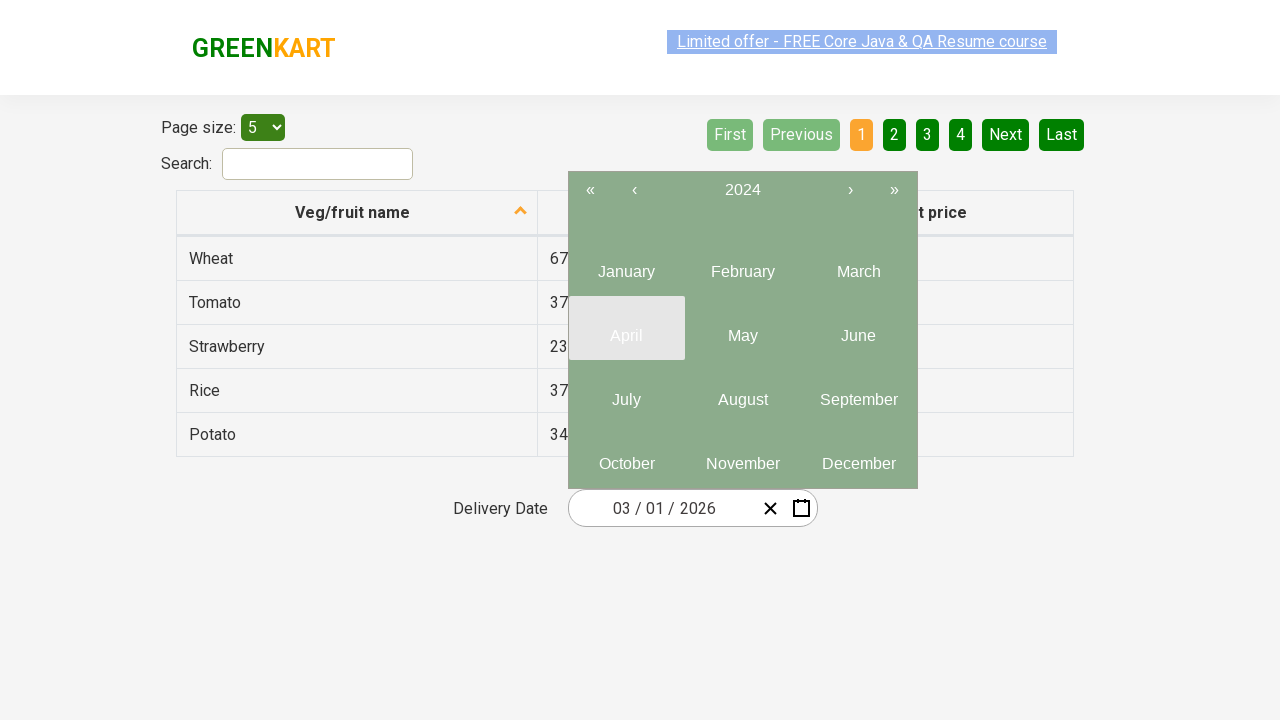

Selected month 4 (April) from calendar tiles at (626, 328) on .react-calendar__tile >> nth=3
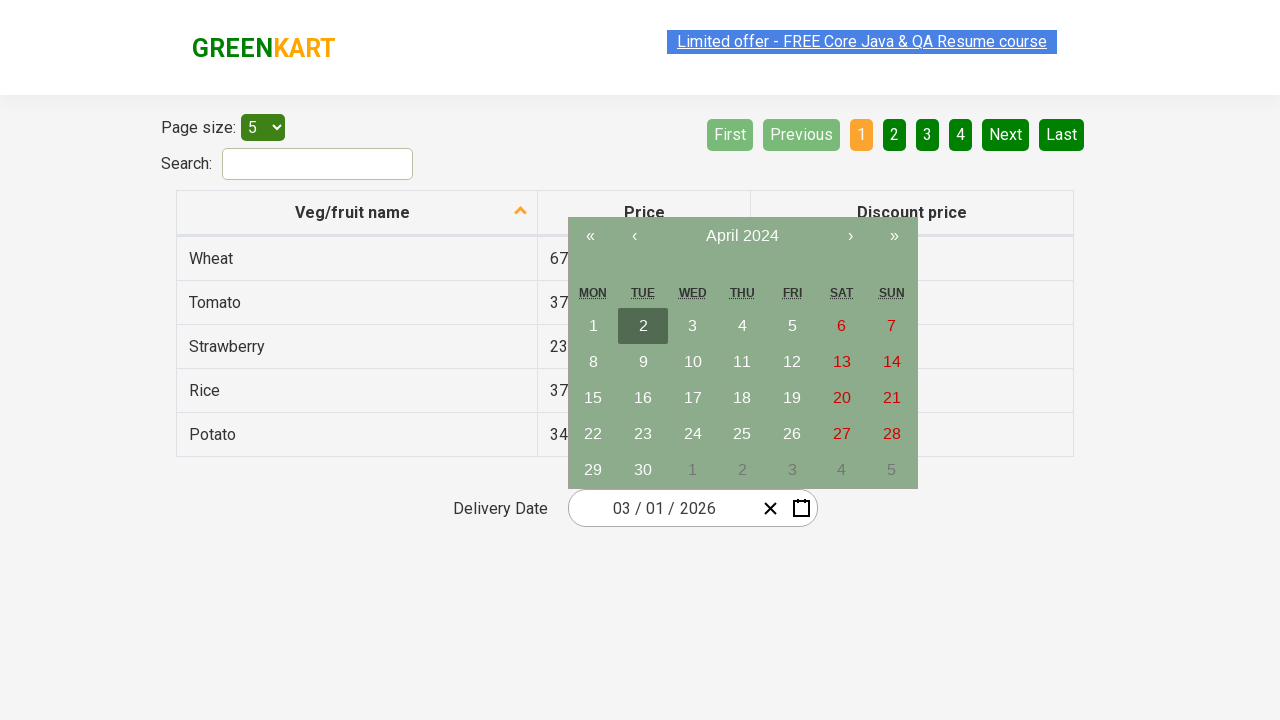

Selected date 29 from calendar at (593, 470) on //abbr[text()='29']
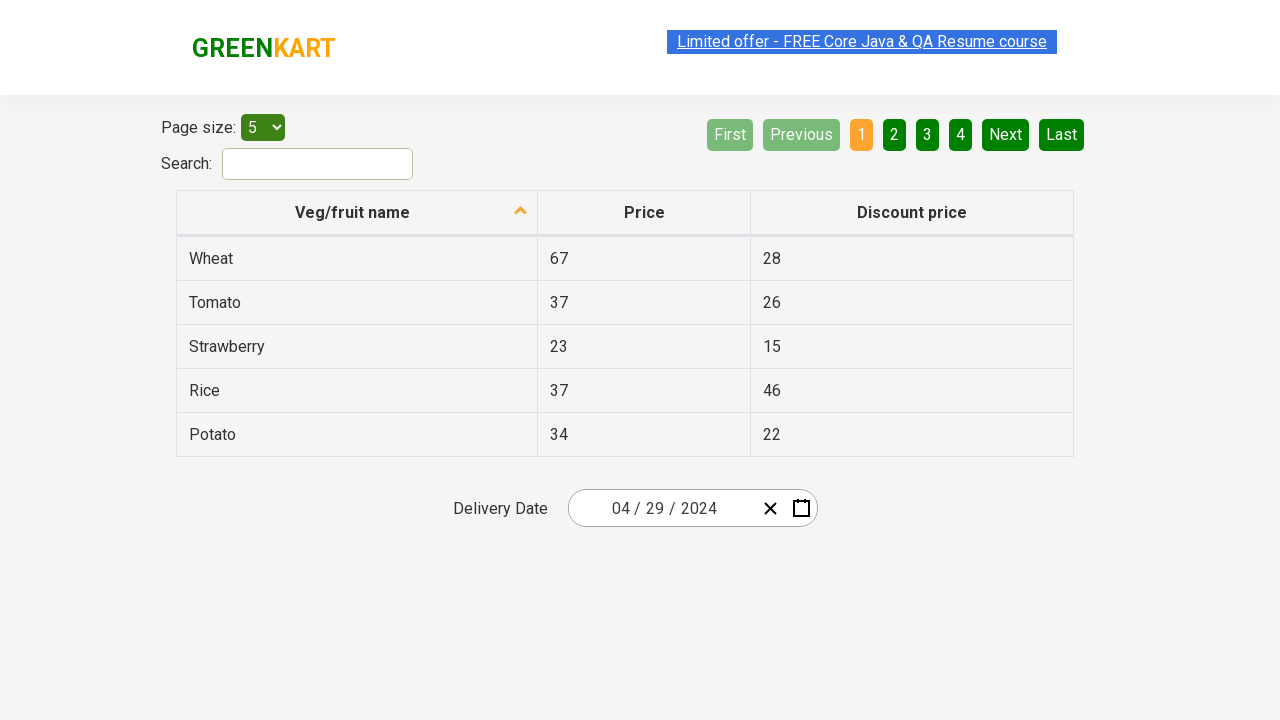

Located 3 input fields for date verification
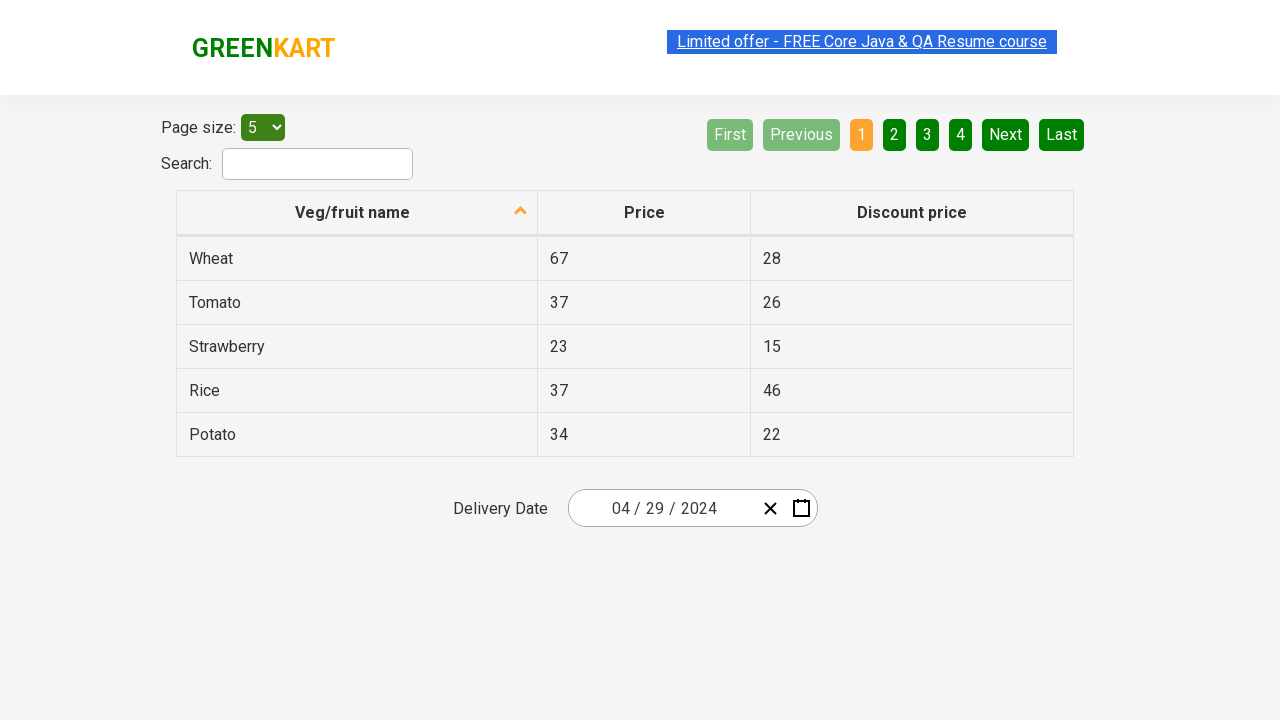

Verified input field 0 contains expected value '4'
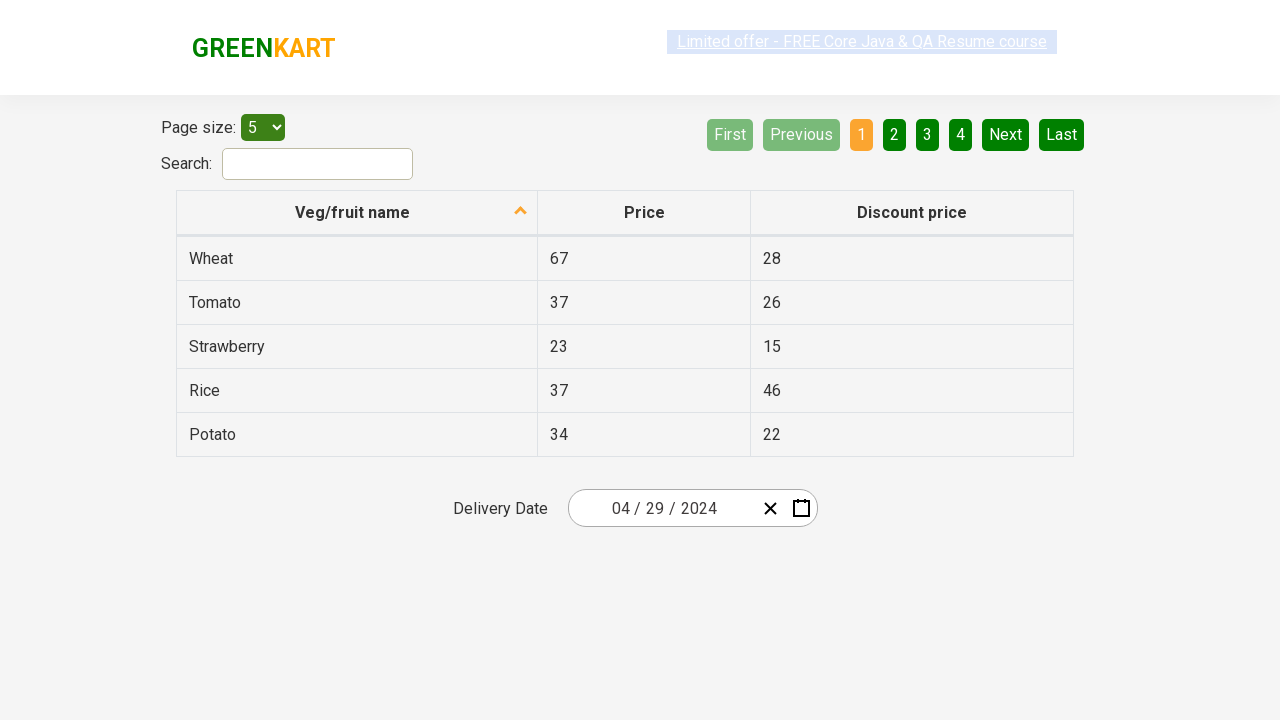

Verified input field 1 contains expected value '29'
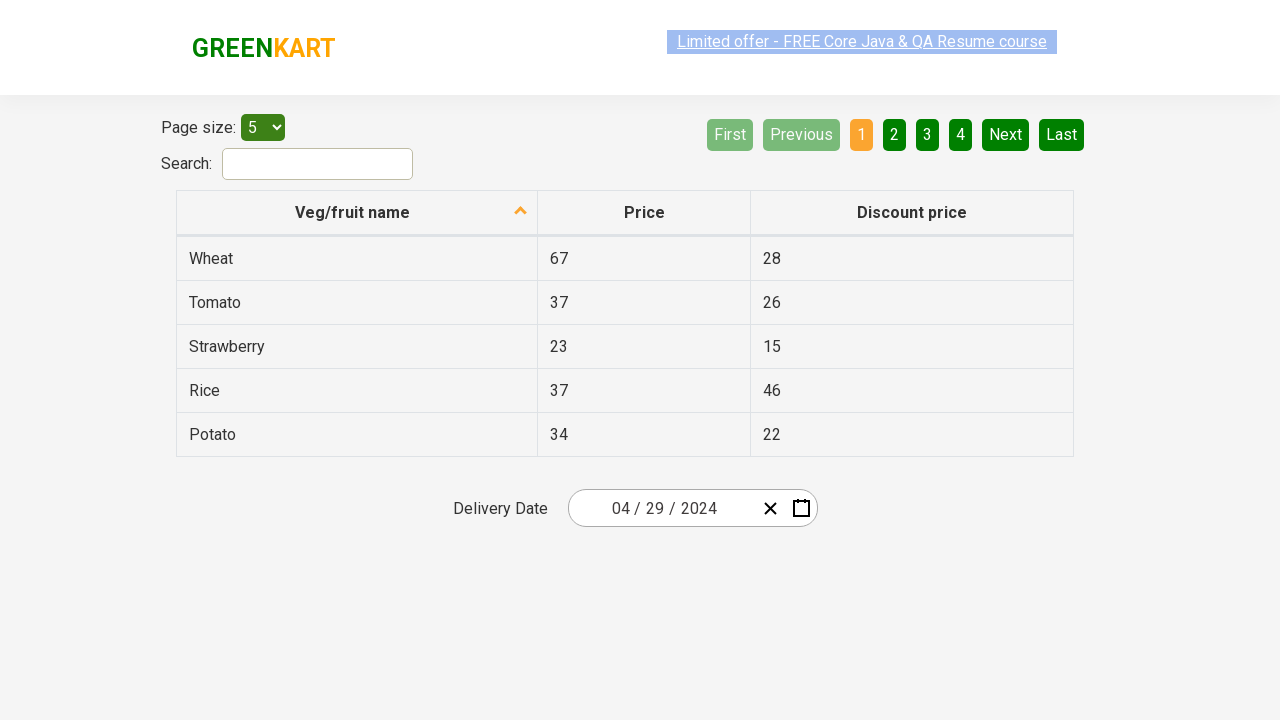

Verified input field 2 contains expected value '2024'
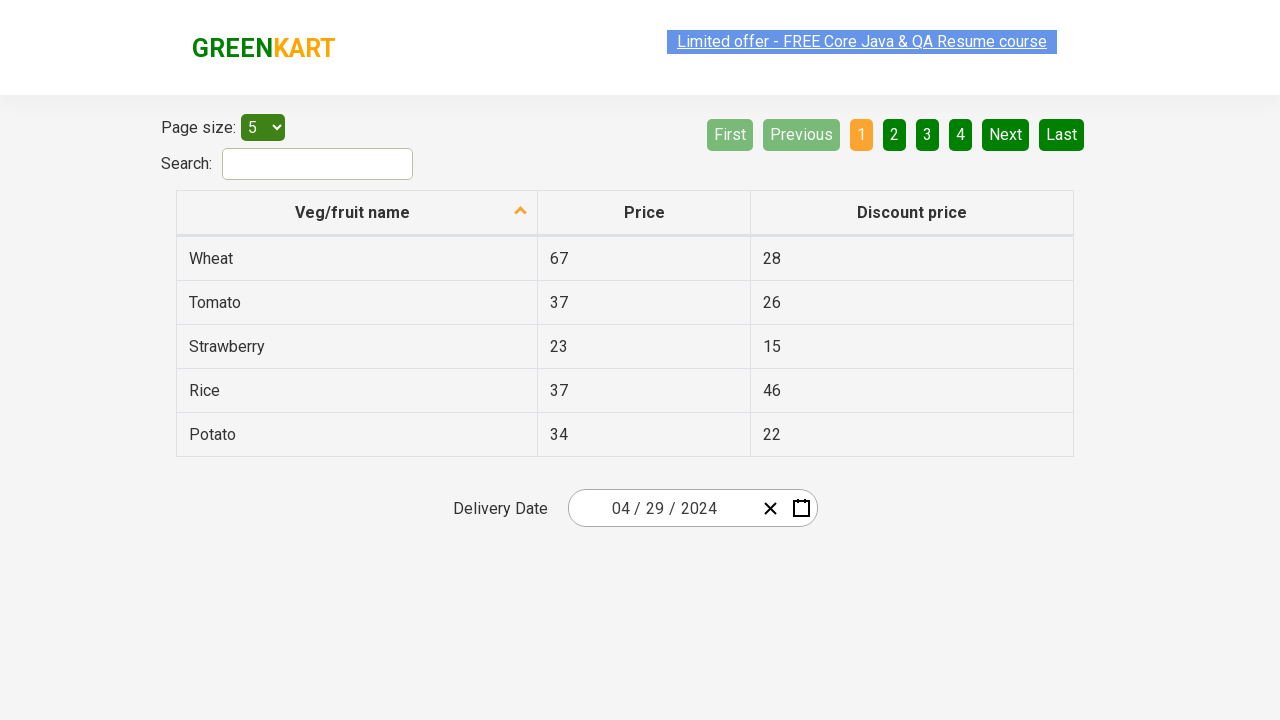

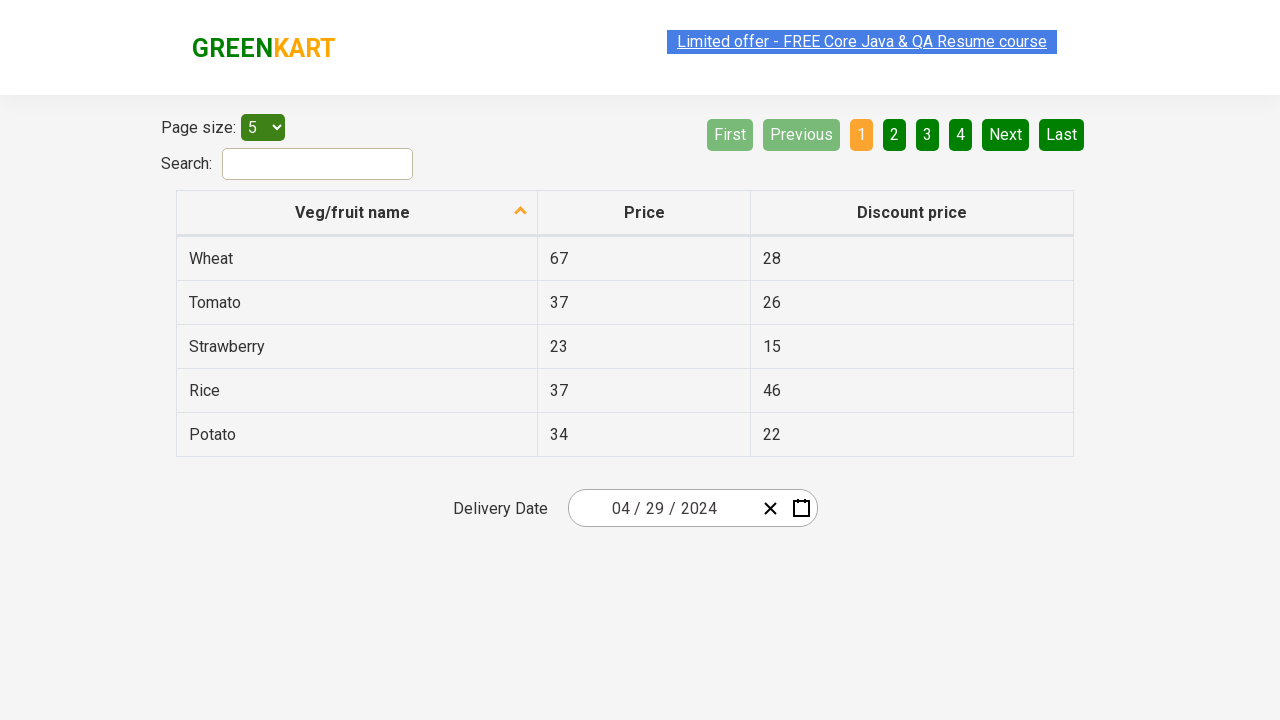